Tests selecting an option from a dropdown using Playwright's built-in select_option method and verifying the selection.

Starting URL: https://the-internet.herokuapp.com/dropdown

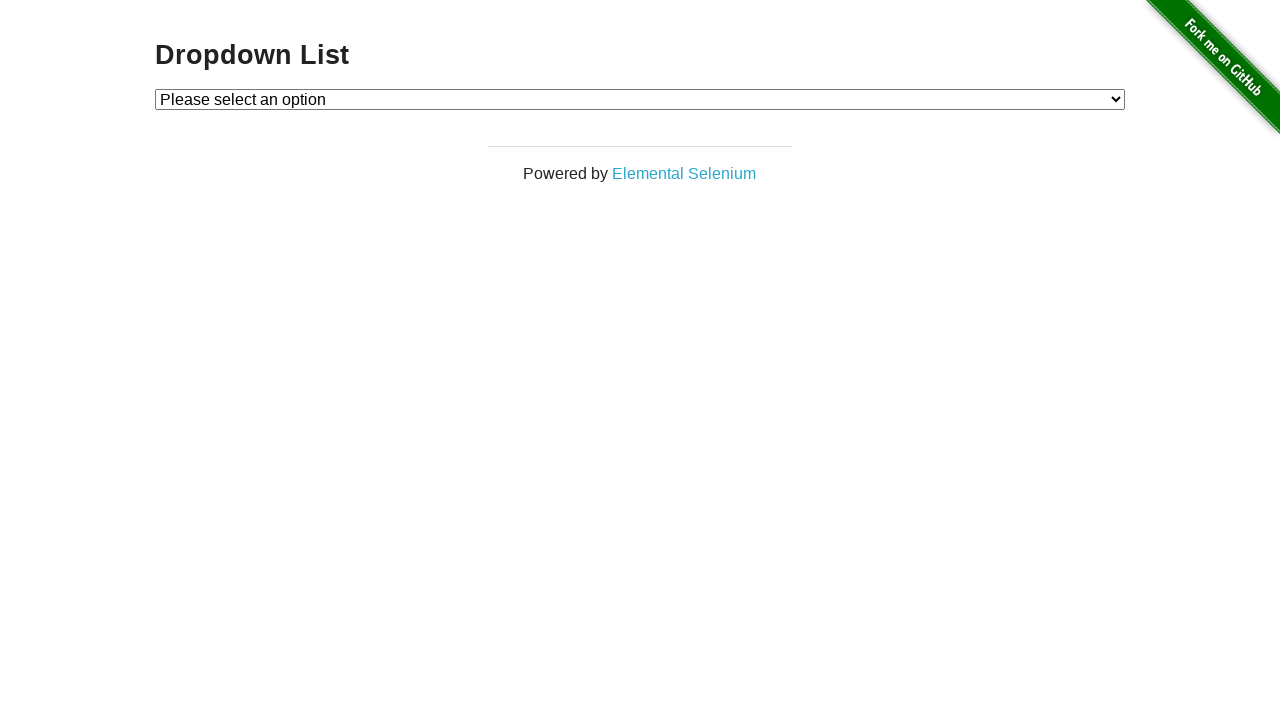

Navigated to dropdown test page
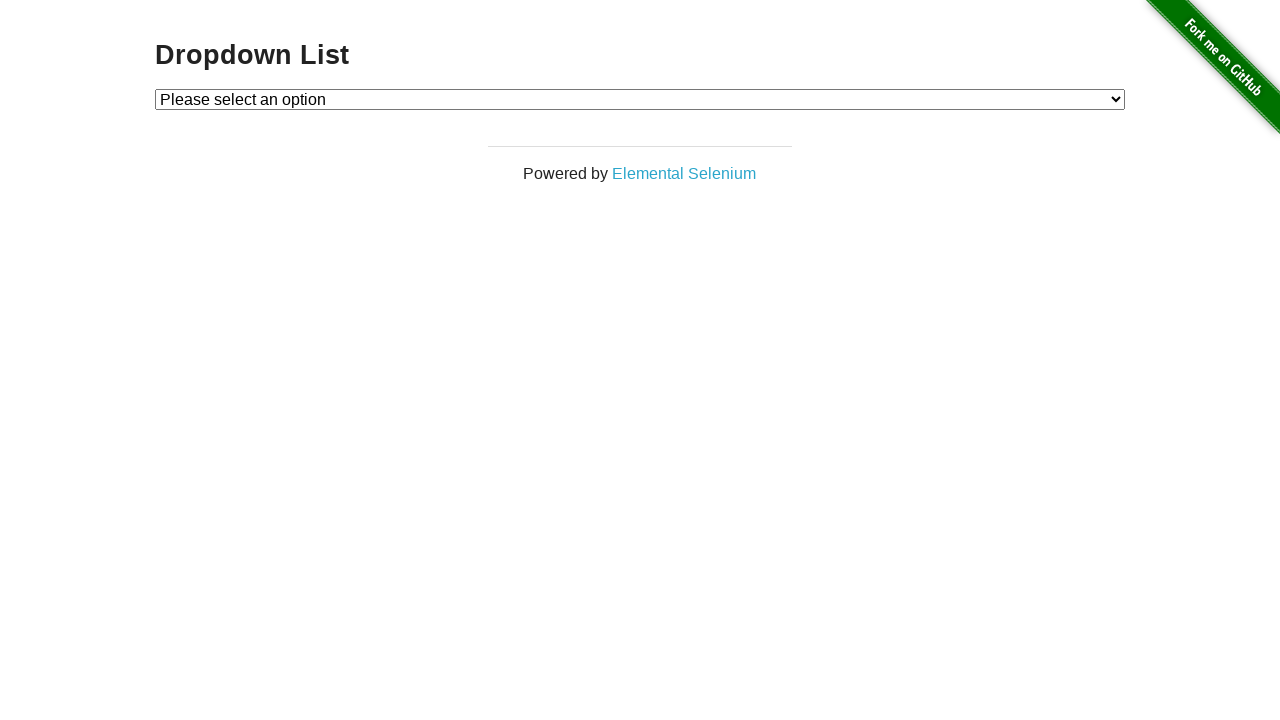

Selected 'Option 1' from dropdown using select_option method on #dropdown
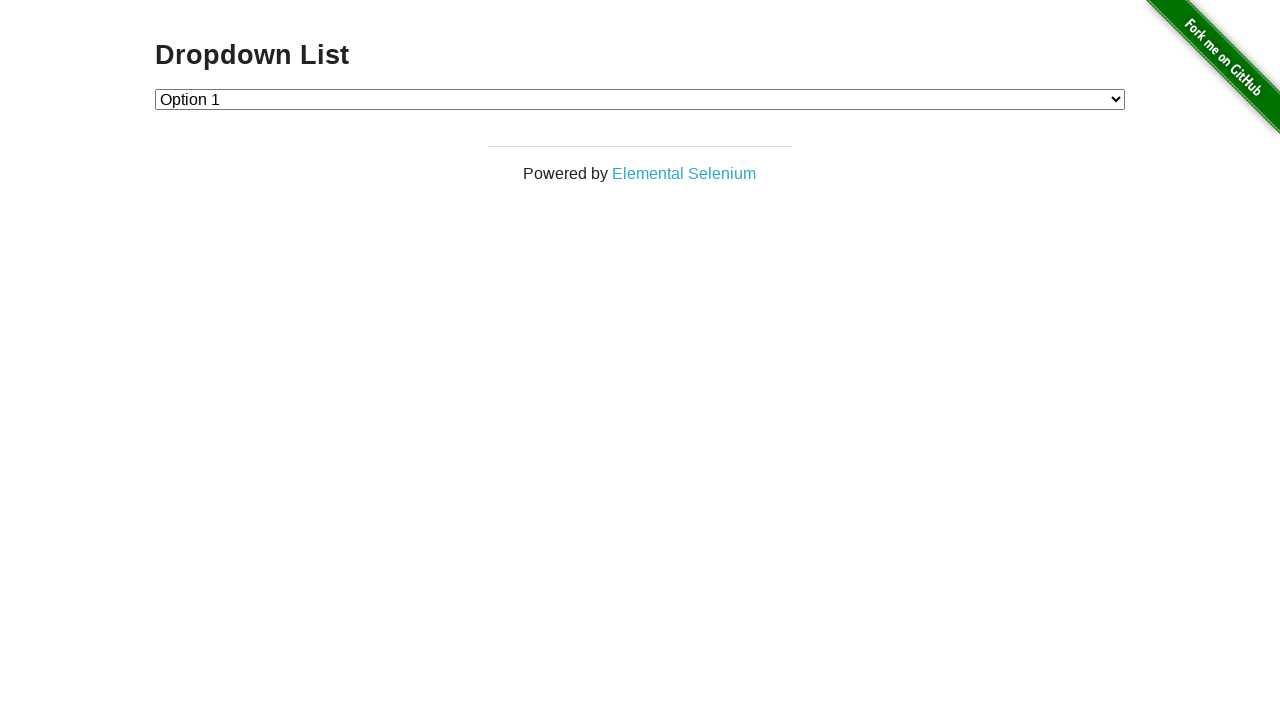

Retrieved text content of selected dropdown option
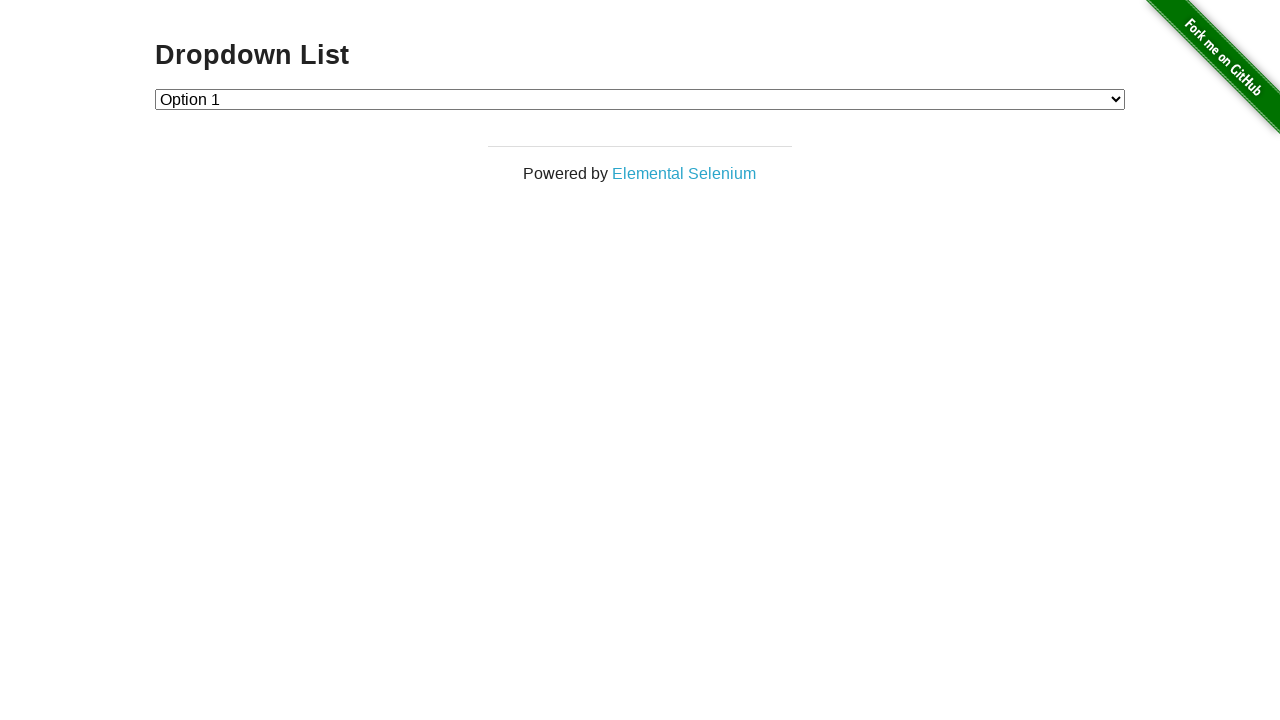

Verified that 'Option 1' is the selected option
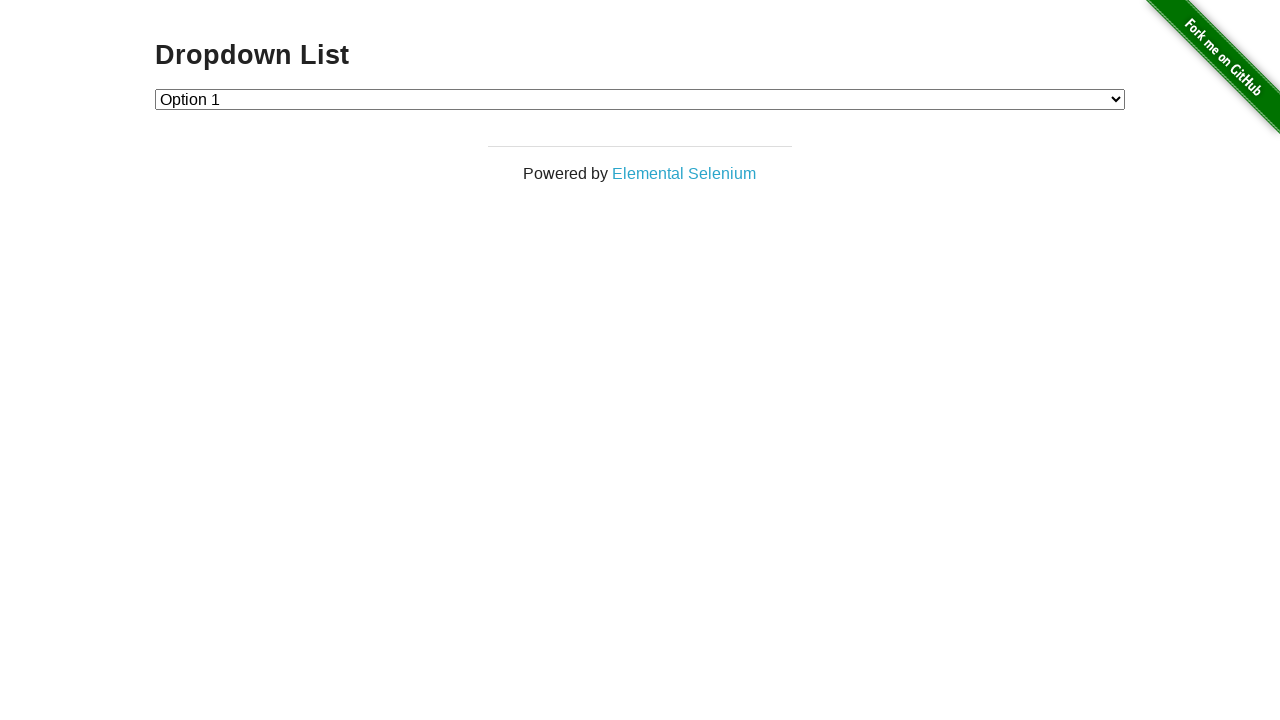

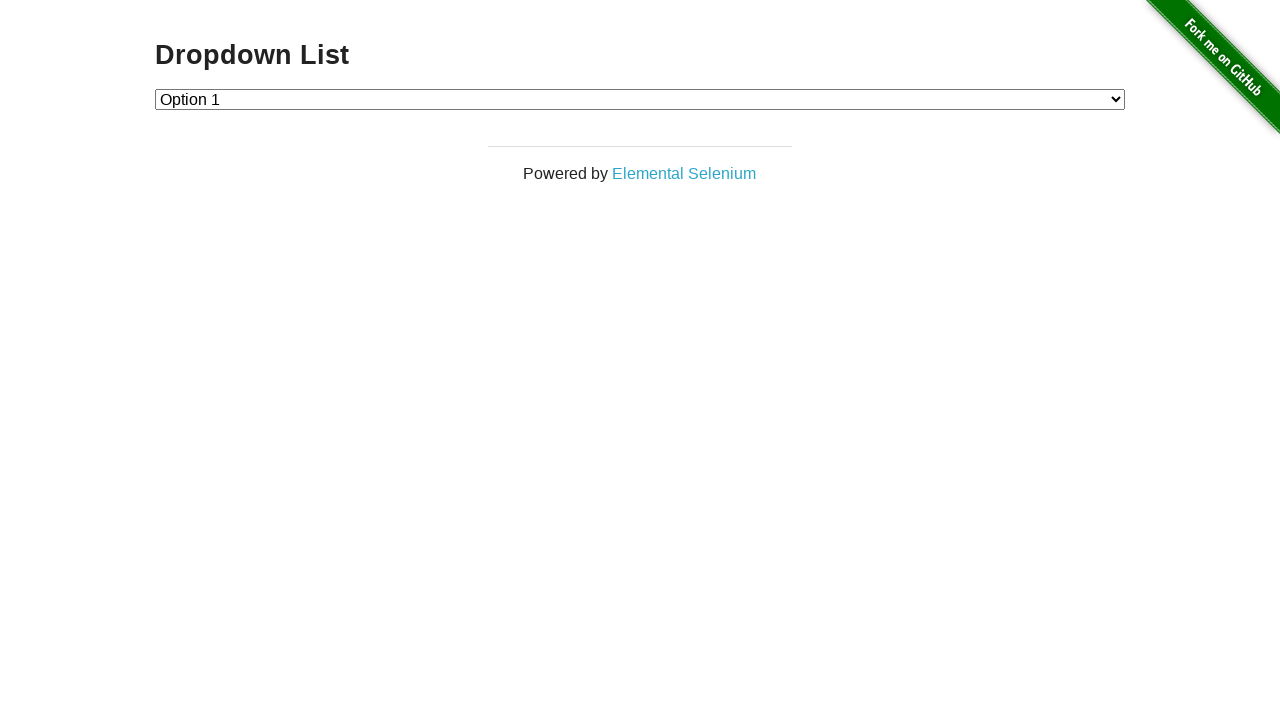